Simple navigation test that loads the tr724.com website and waits for the page to be fully loaded

Starting URL: https://www.tr724.com/

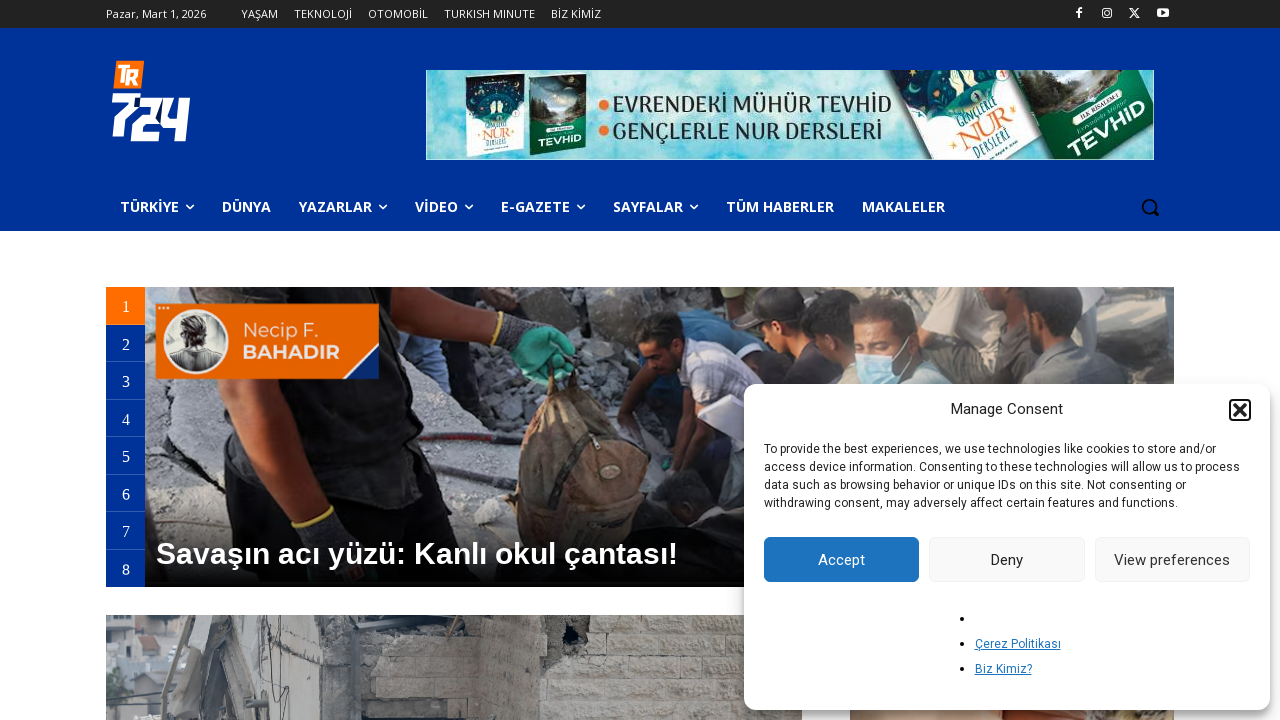

Navigated to https://www.tr724.com/
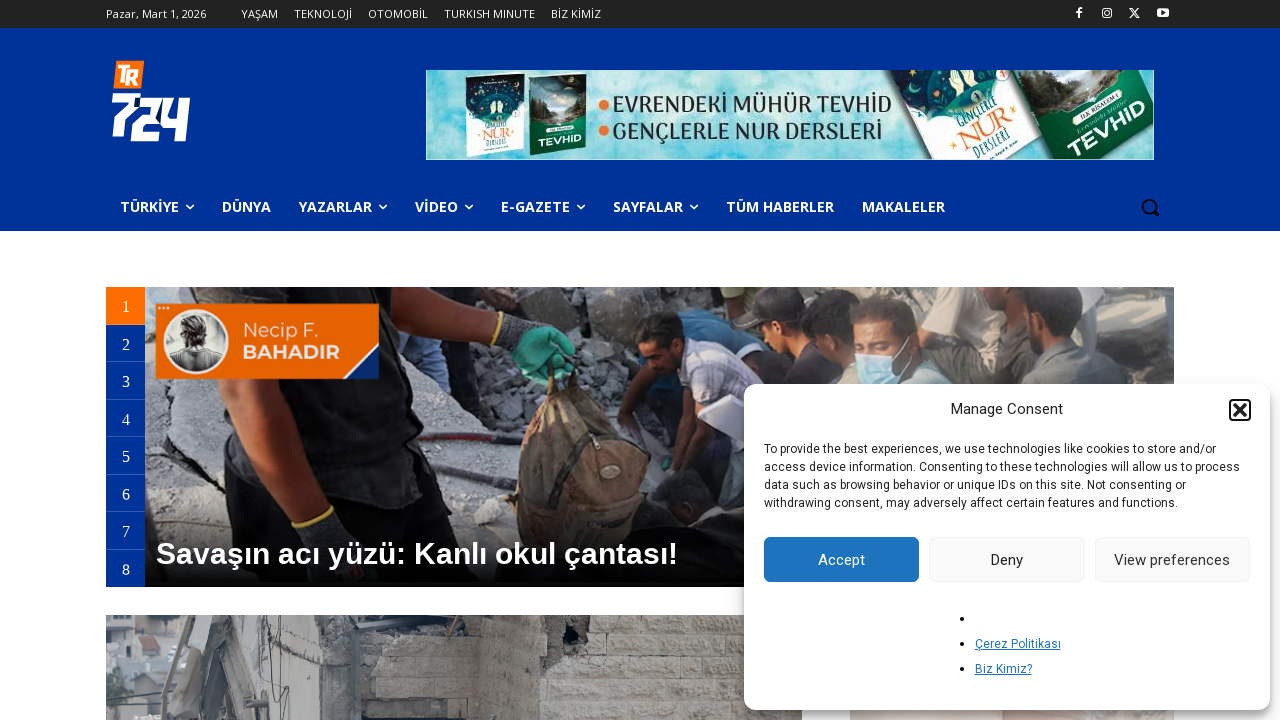

Page fully loaded - network idle state reached
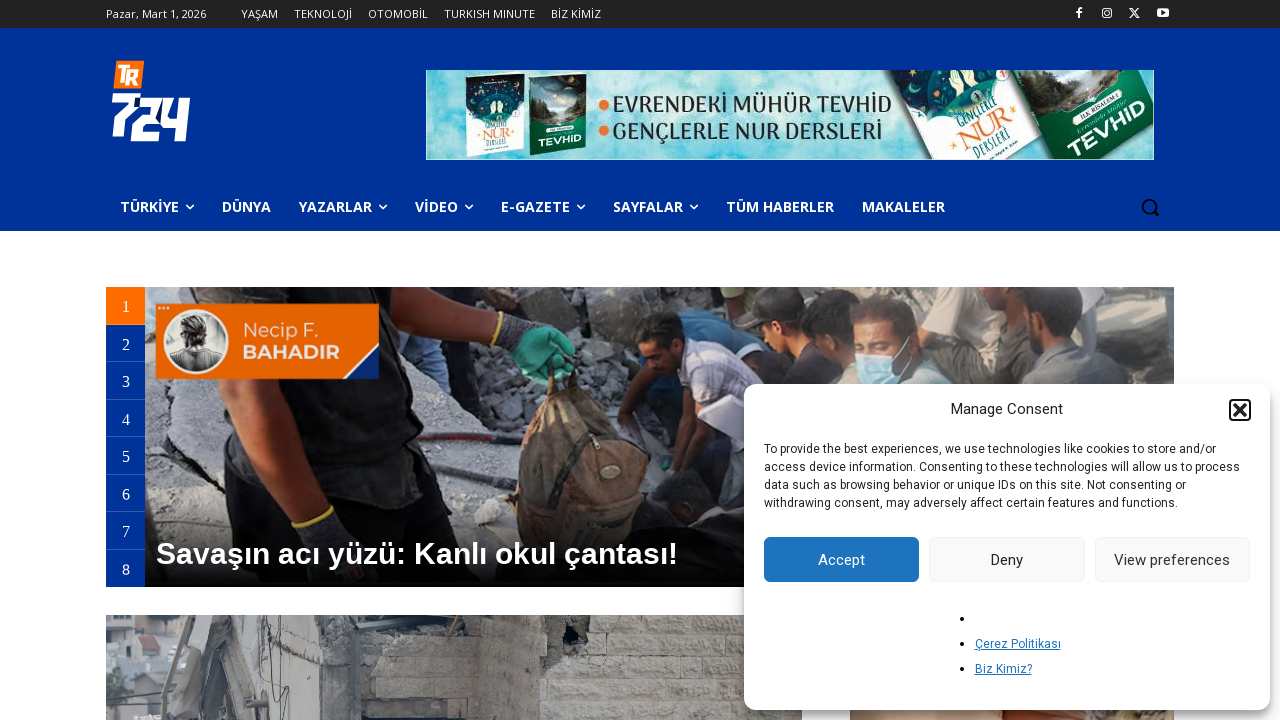

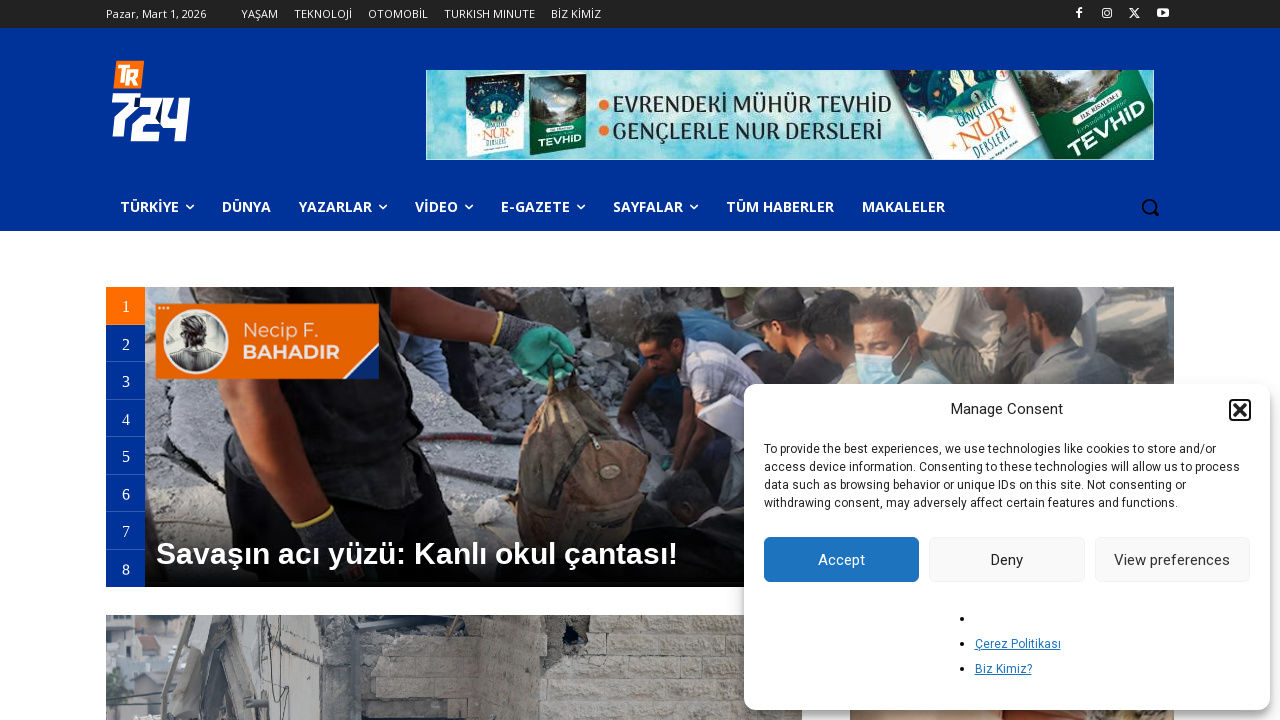